Tests navigation through the shifting content section by clicking on the shifting content link and then the menu example link

Starting URL: https://the-internet.herokuapp.com/

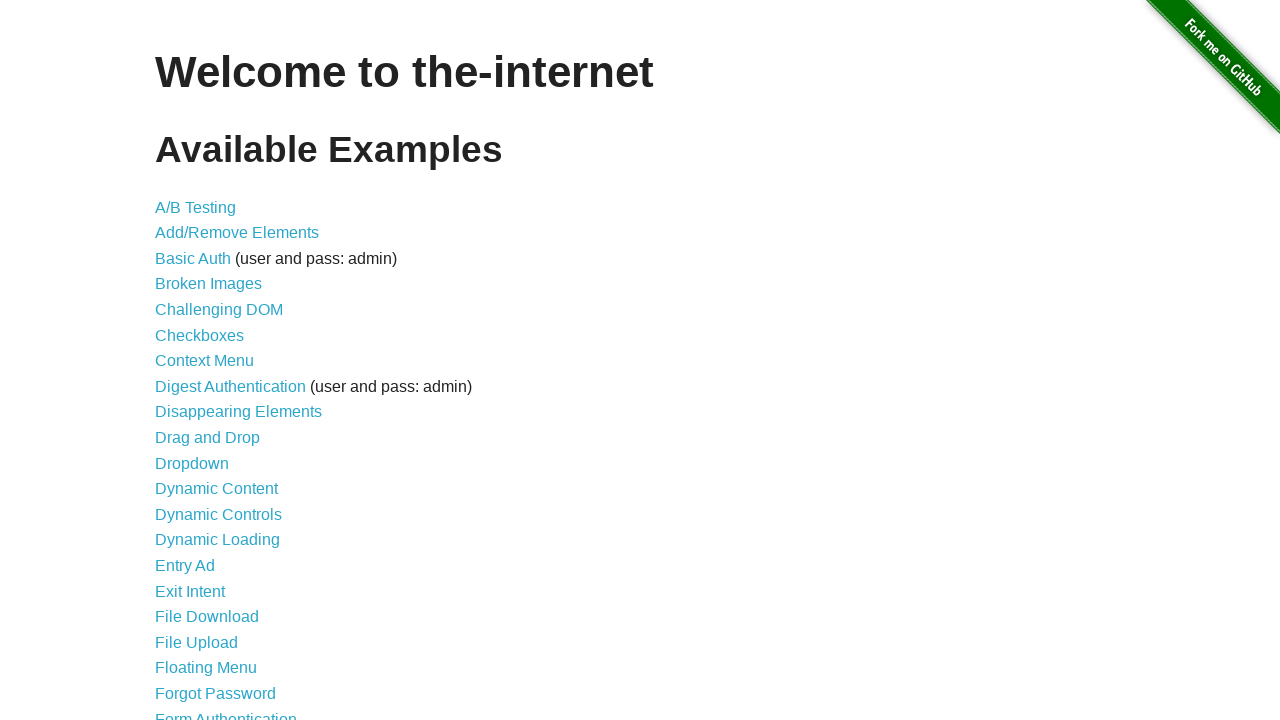

Clicked on the shifting content link at (212, 523) on a[href='/shifting_content']
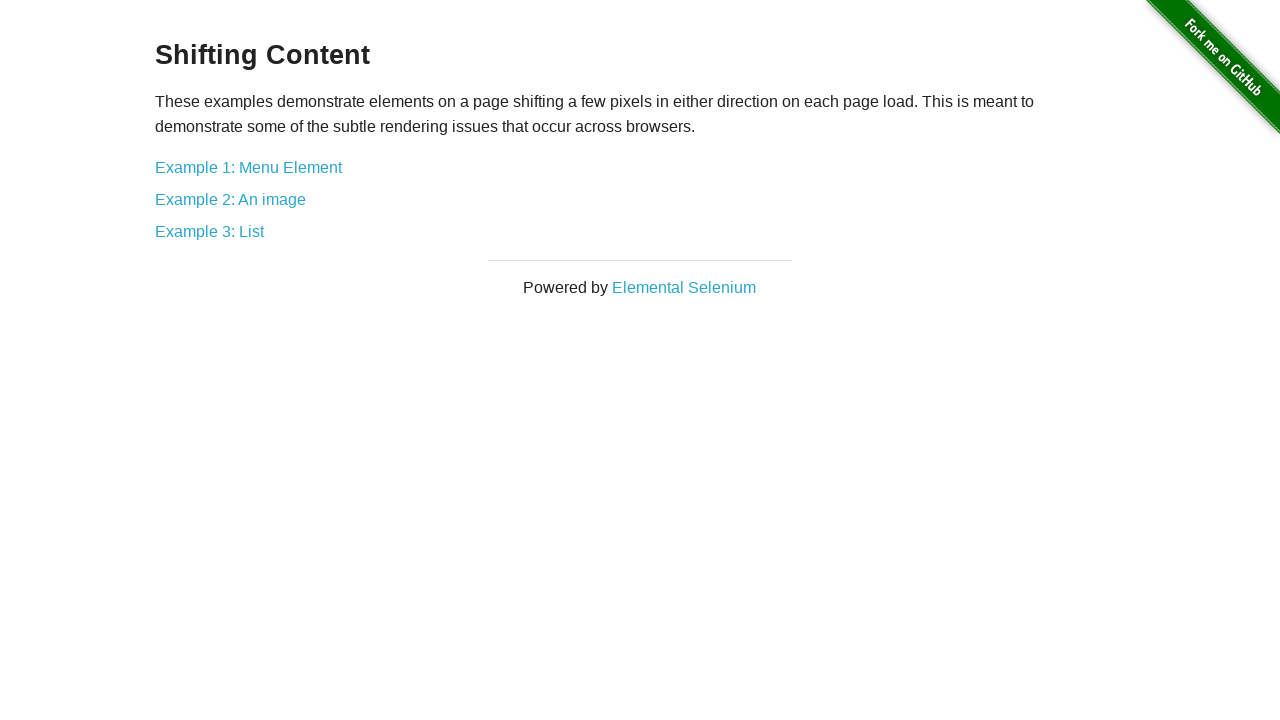

Shifting content page loaded with menu example link visible
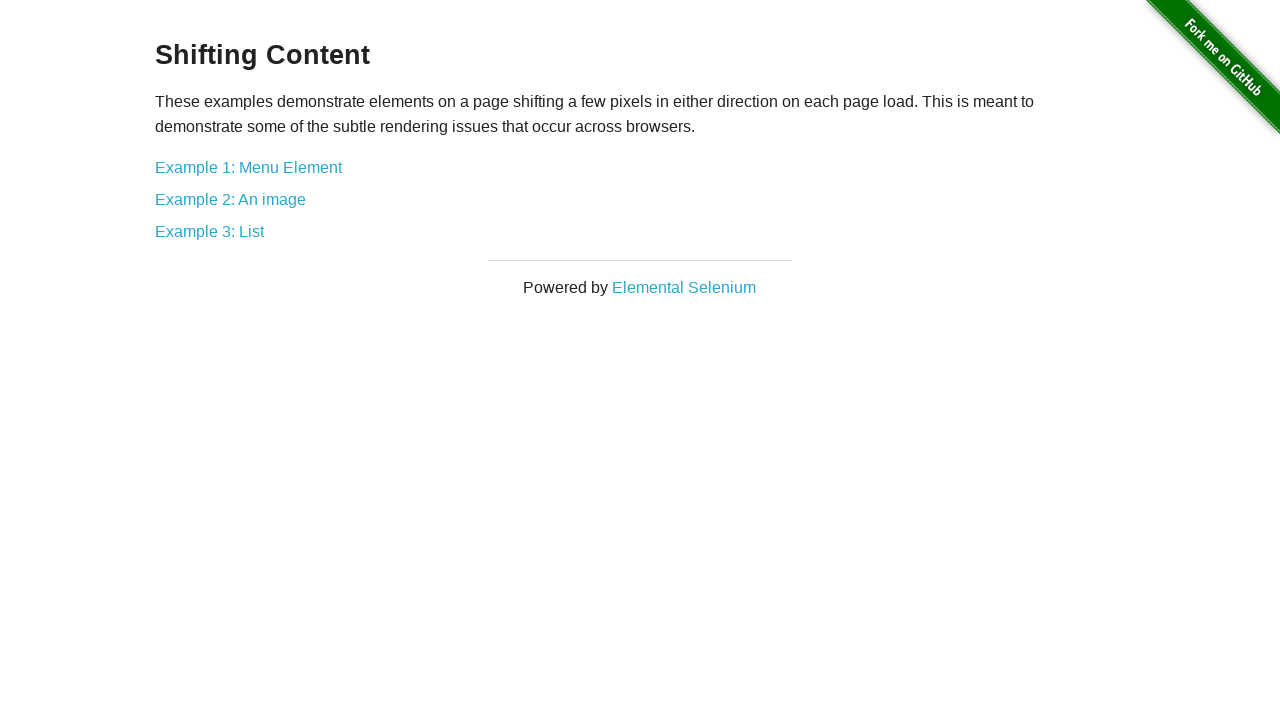

Clicked on the menu example link at (248, 167) on a[href='/shifting_content/menu']
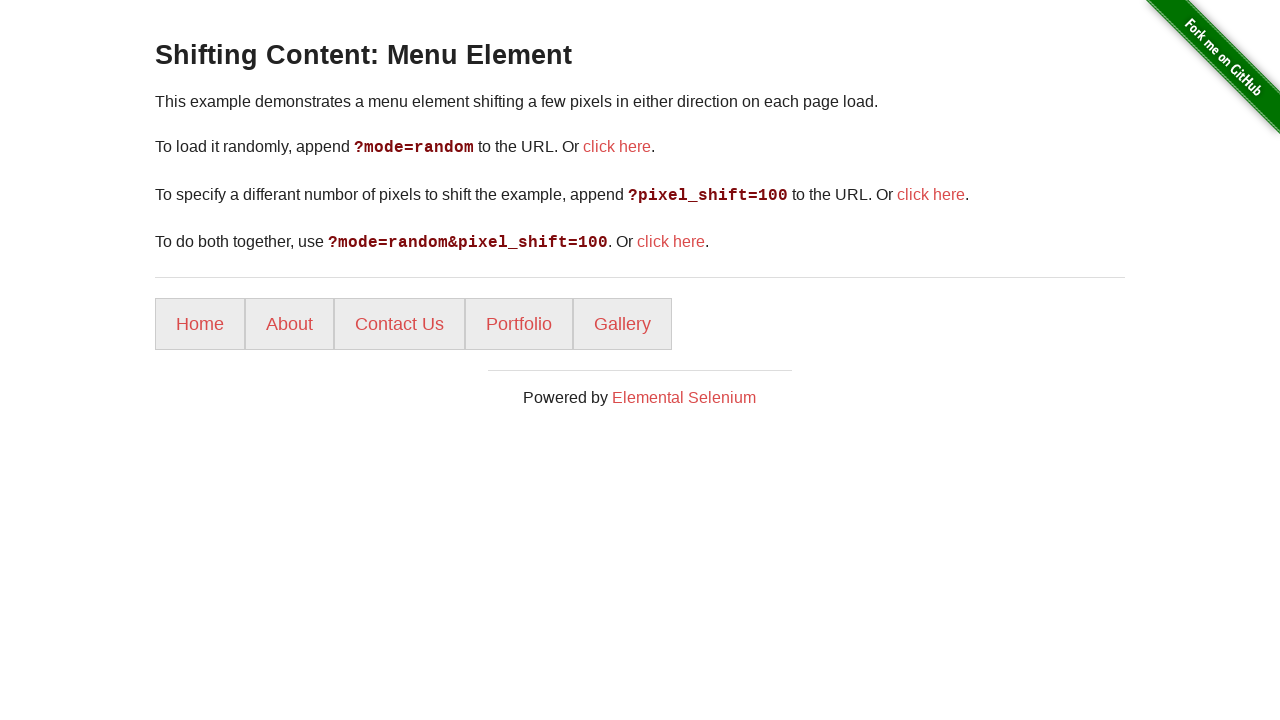

Menu items loaded successfully
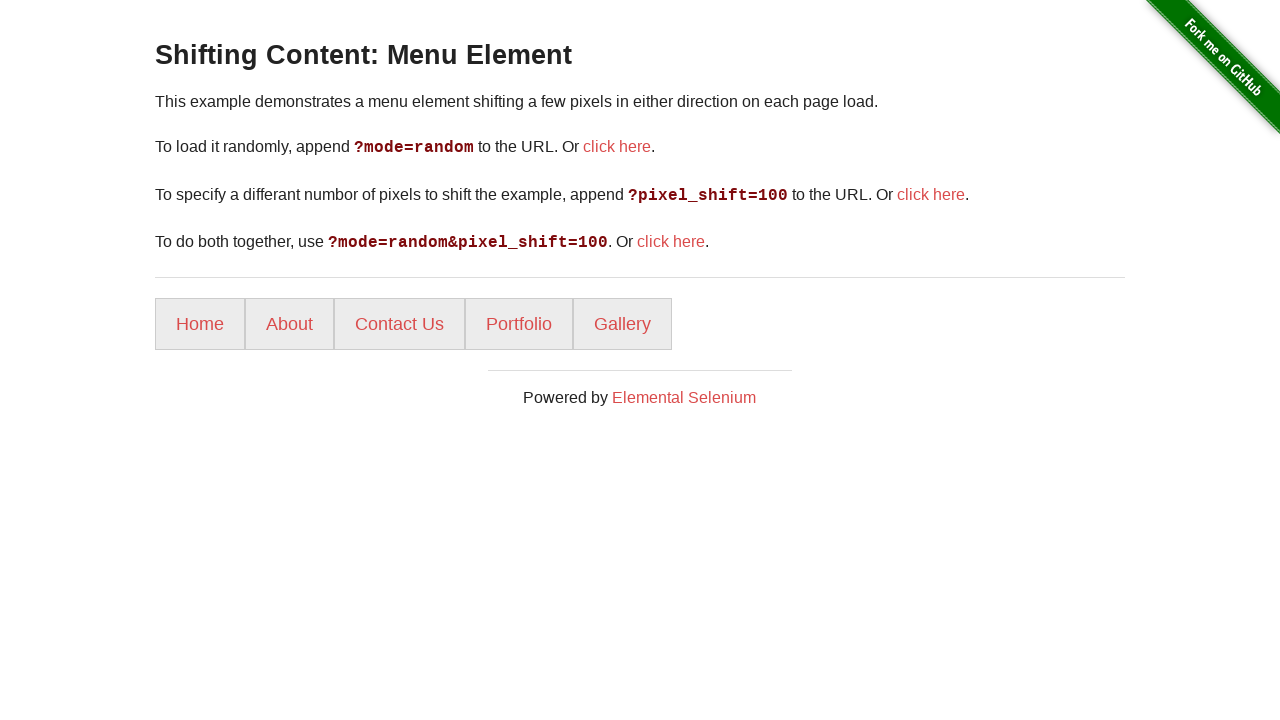

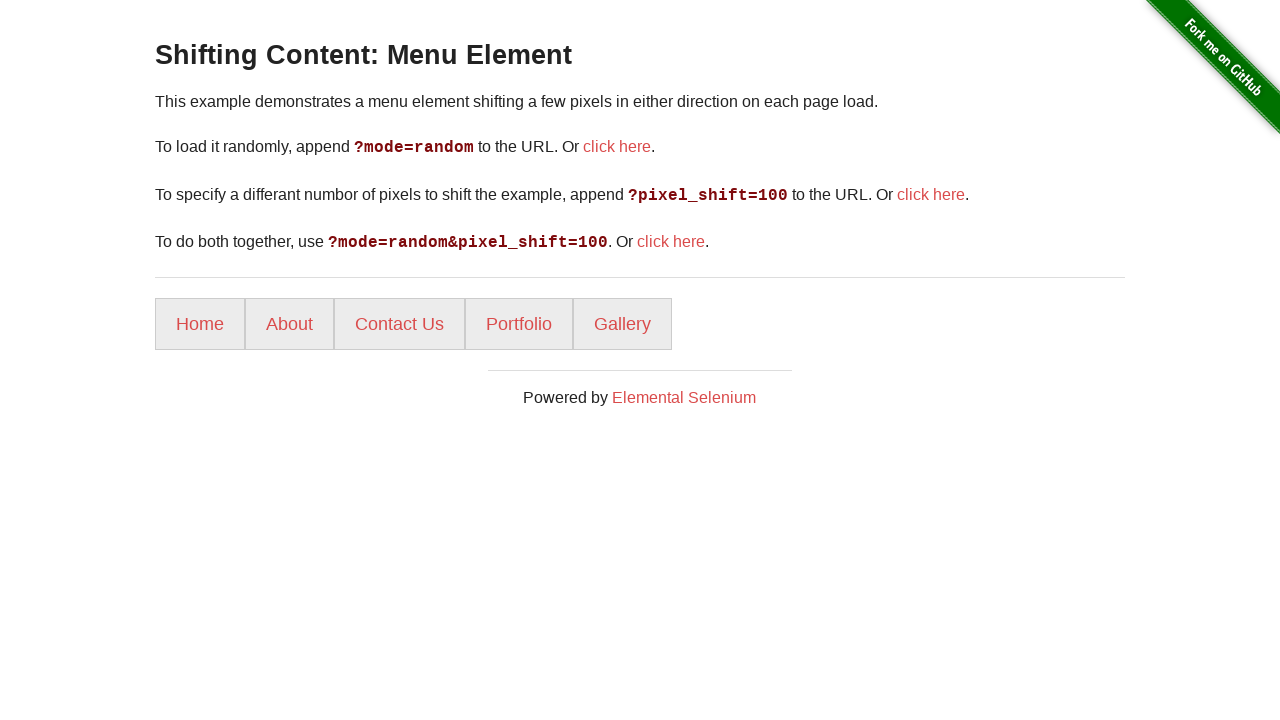